Tests opening a new tab by clicking a button and verifying content is displayed in the new tab

Starting URL: https://kitchen.applitools.com/ingredients/links

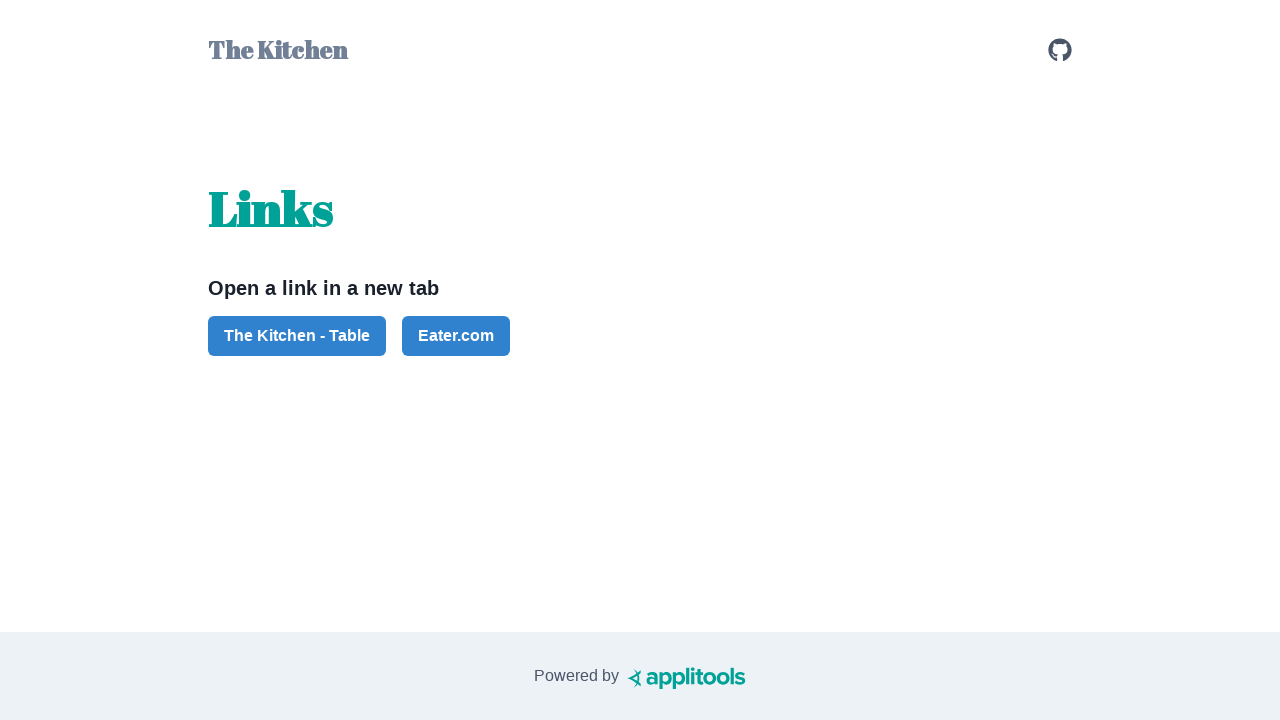

Clicked button to open new tab at (297, 336) on #button-the-kitchen-table
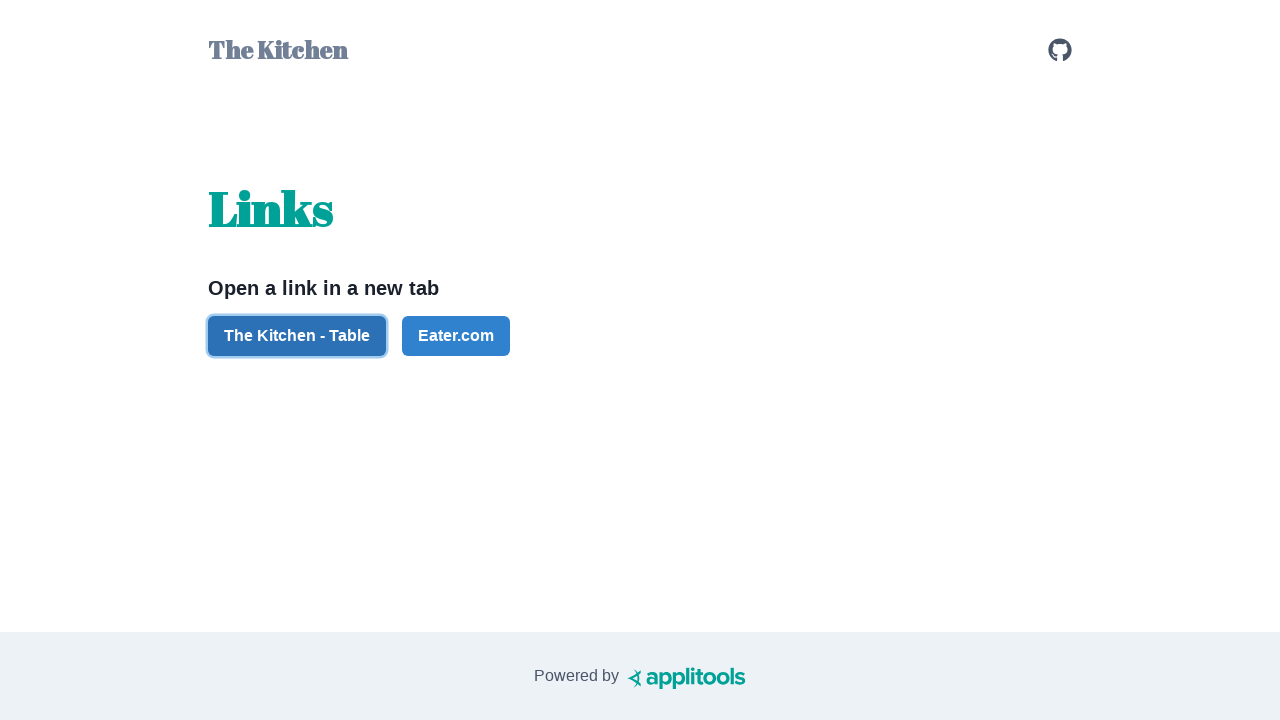

New tab opened and captured
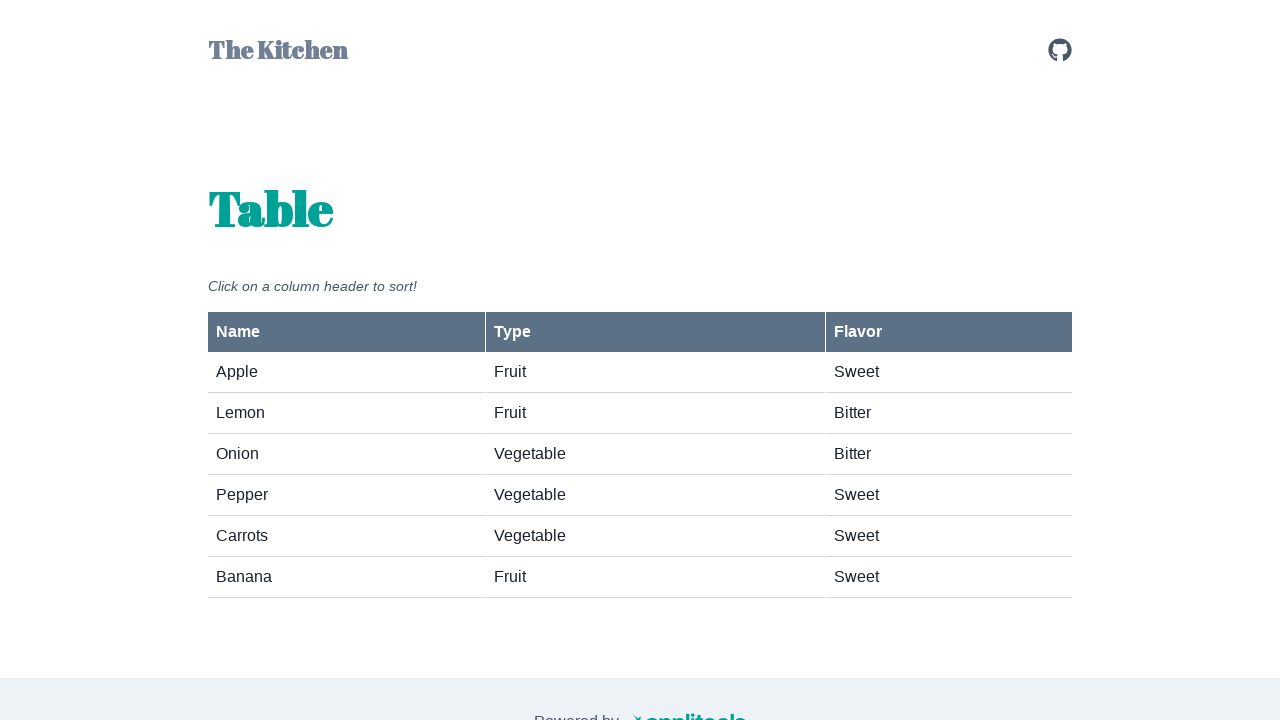

New tab page load state completed
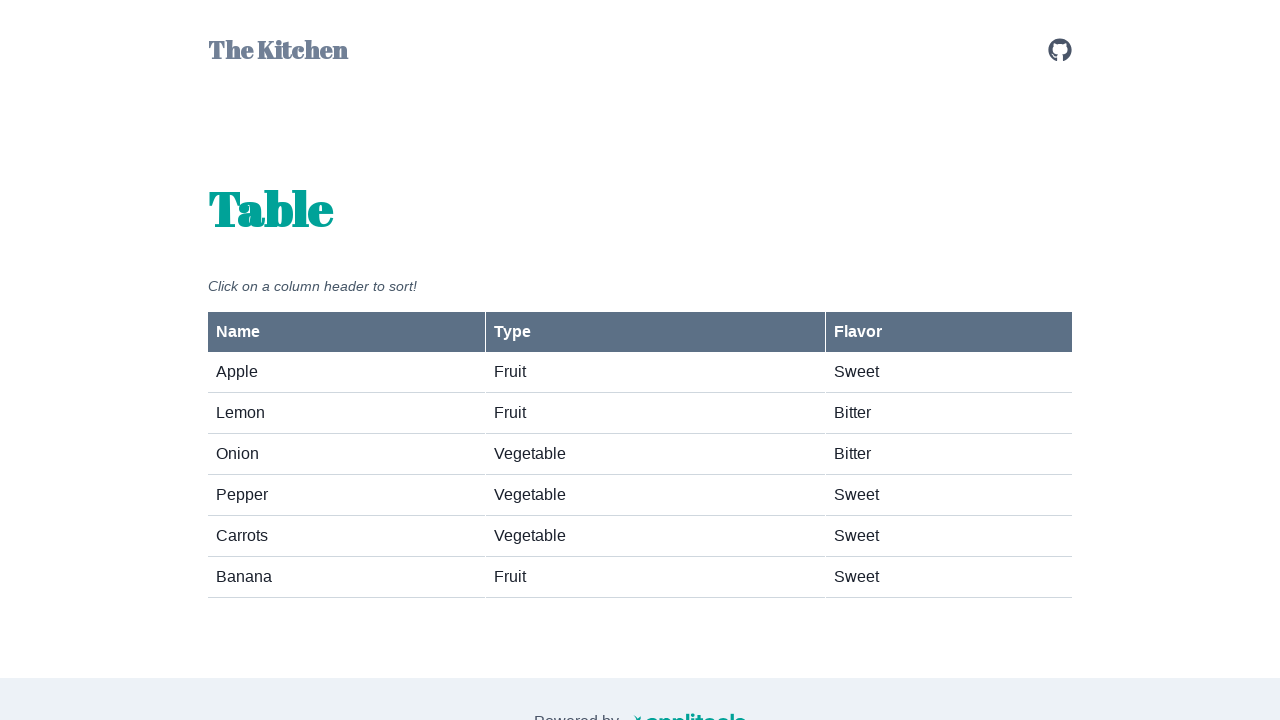

Verified fruits-vegetables element is visible in new tab
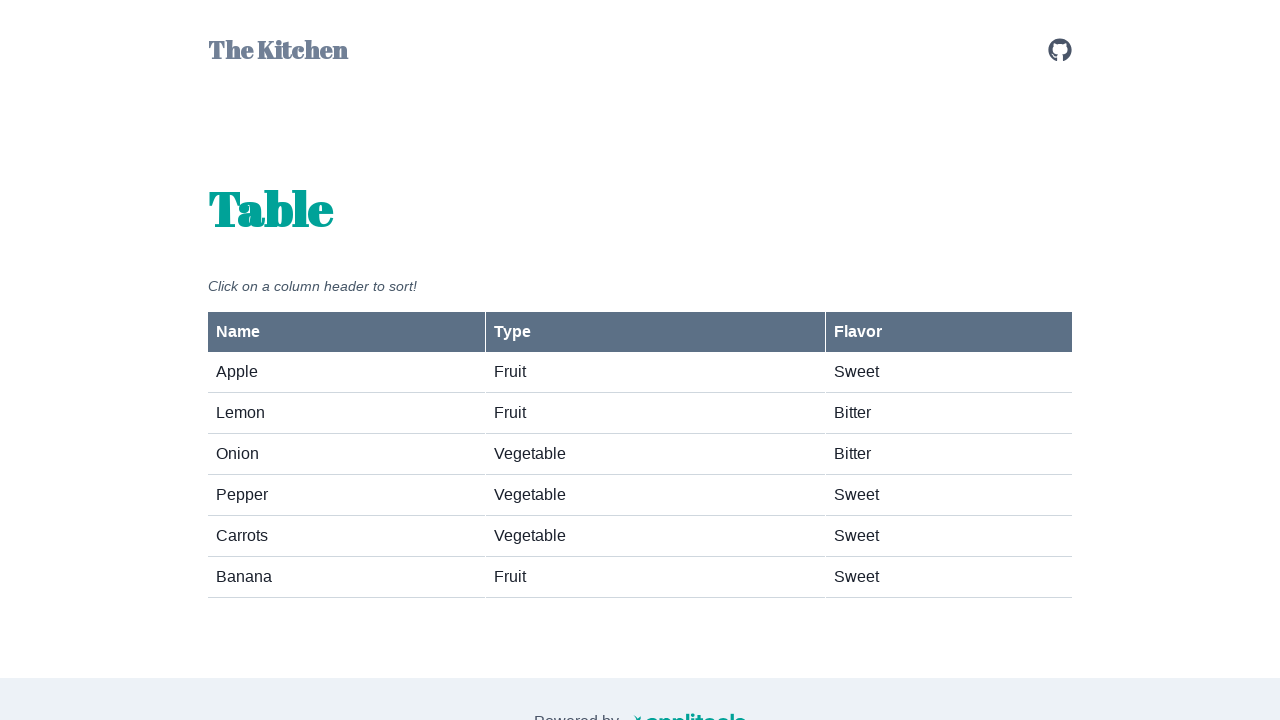

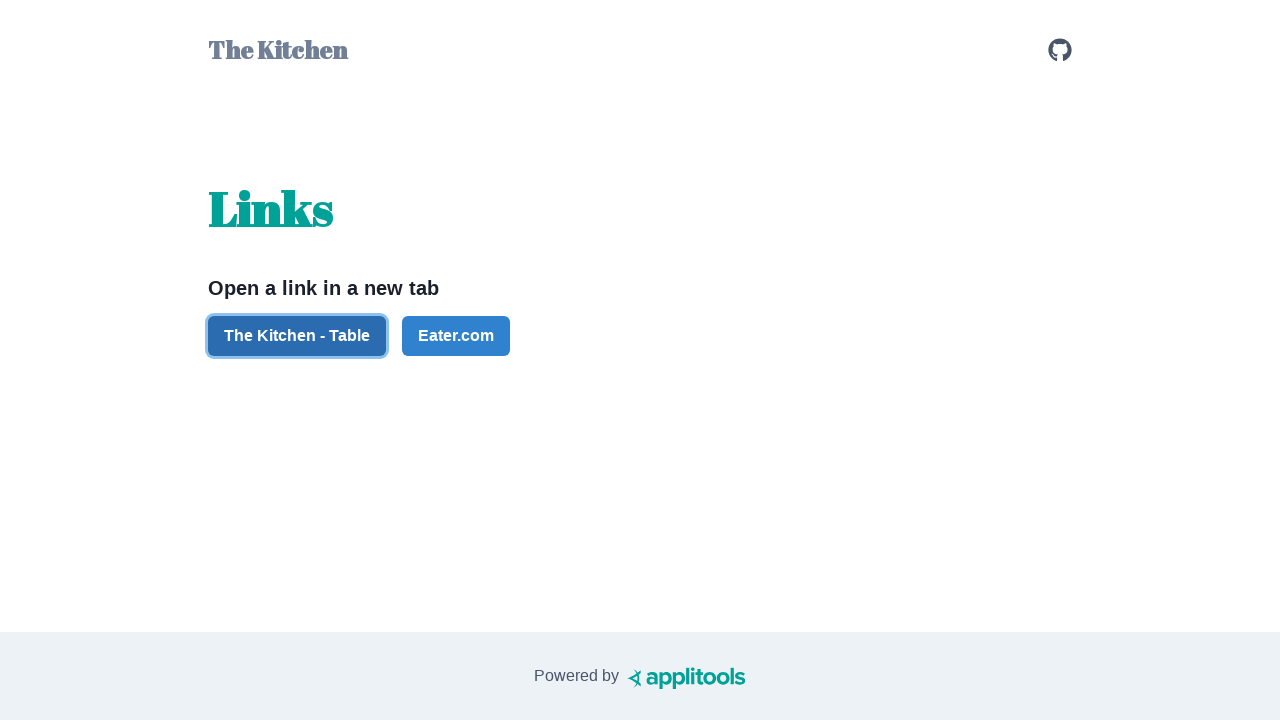